Tests dropdown list functionality by selecting options using different methods (visible text, value, and index) and verifying the selections are correct.

Starting URL: https://the-internet.herokuapp.com/dropdown

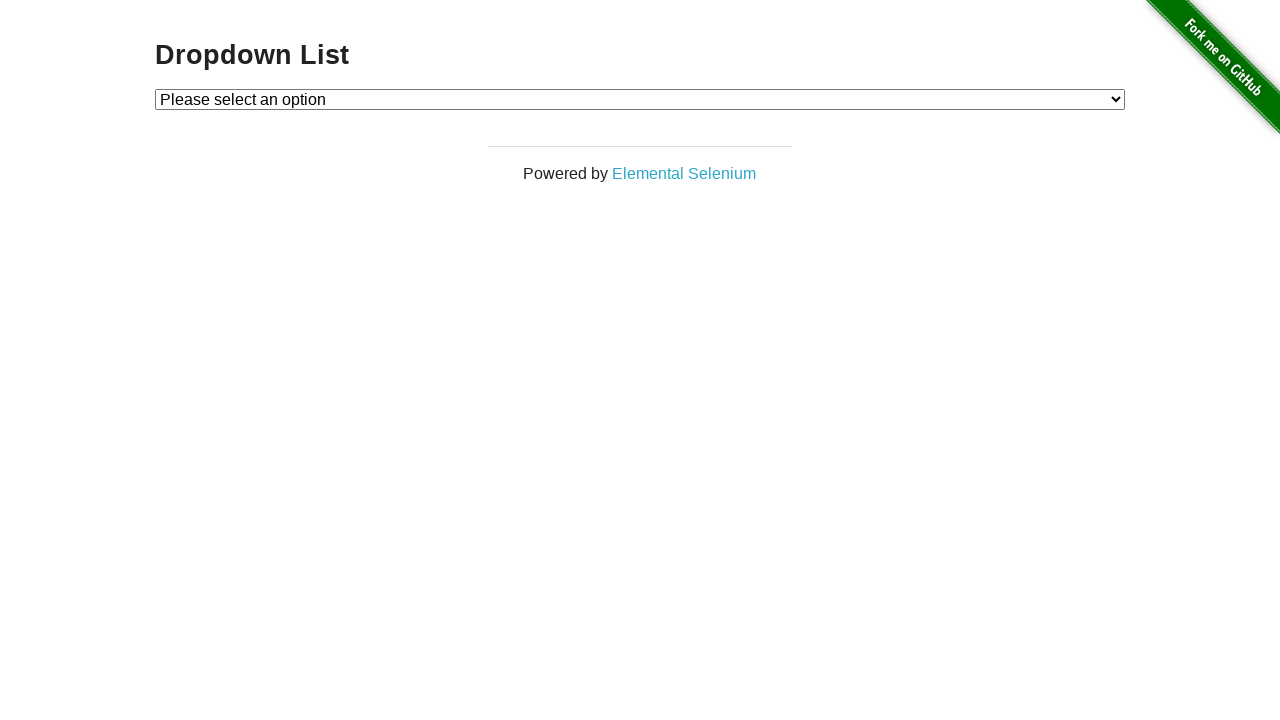

Located dropdown element with id 'dropdown'
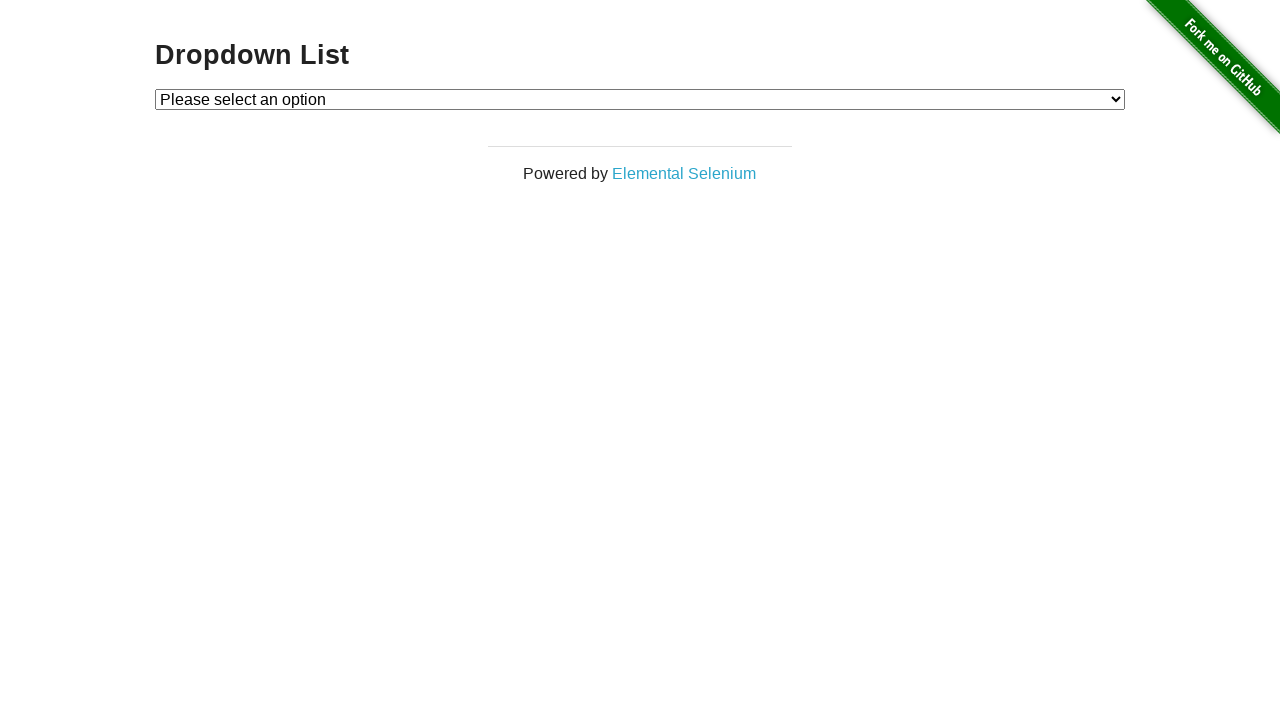

Dropdown element is visible and ready
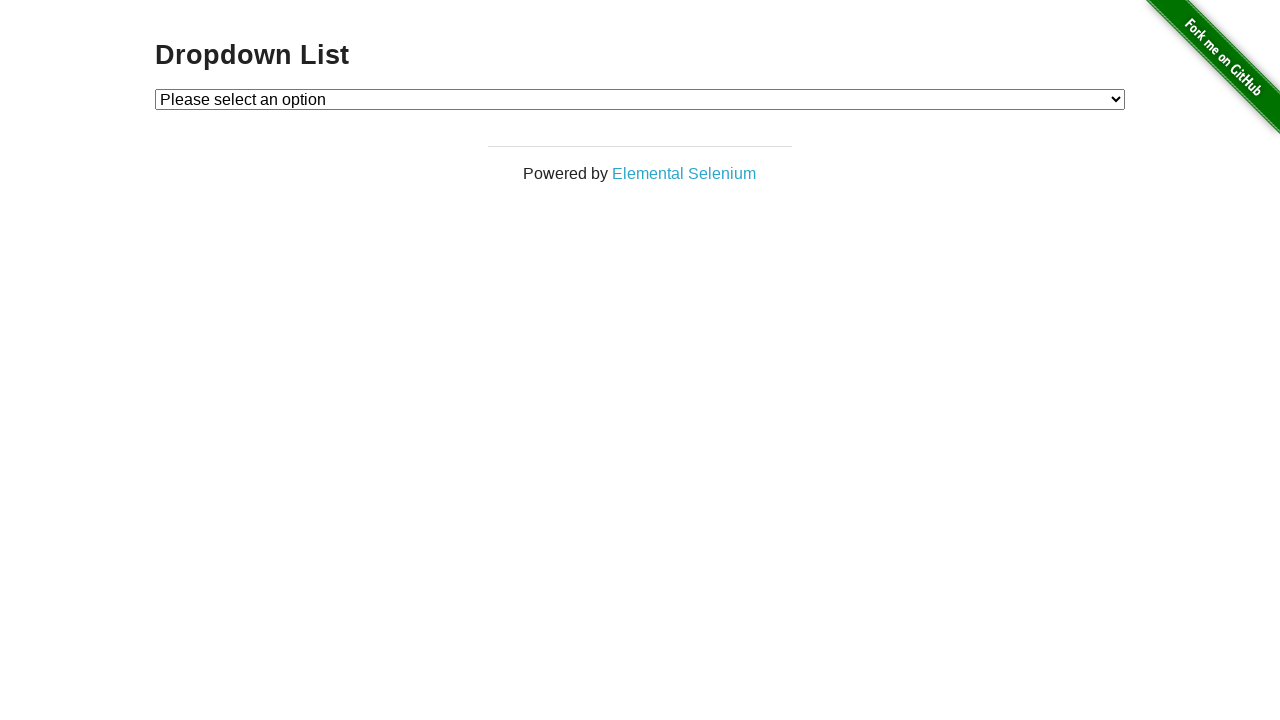

Selected 'Option 1' by visible text on #dropdown
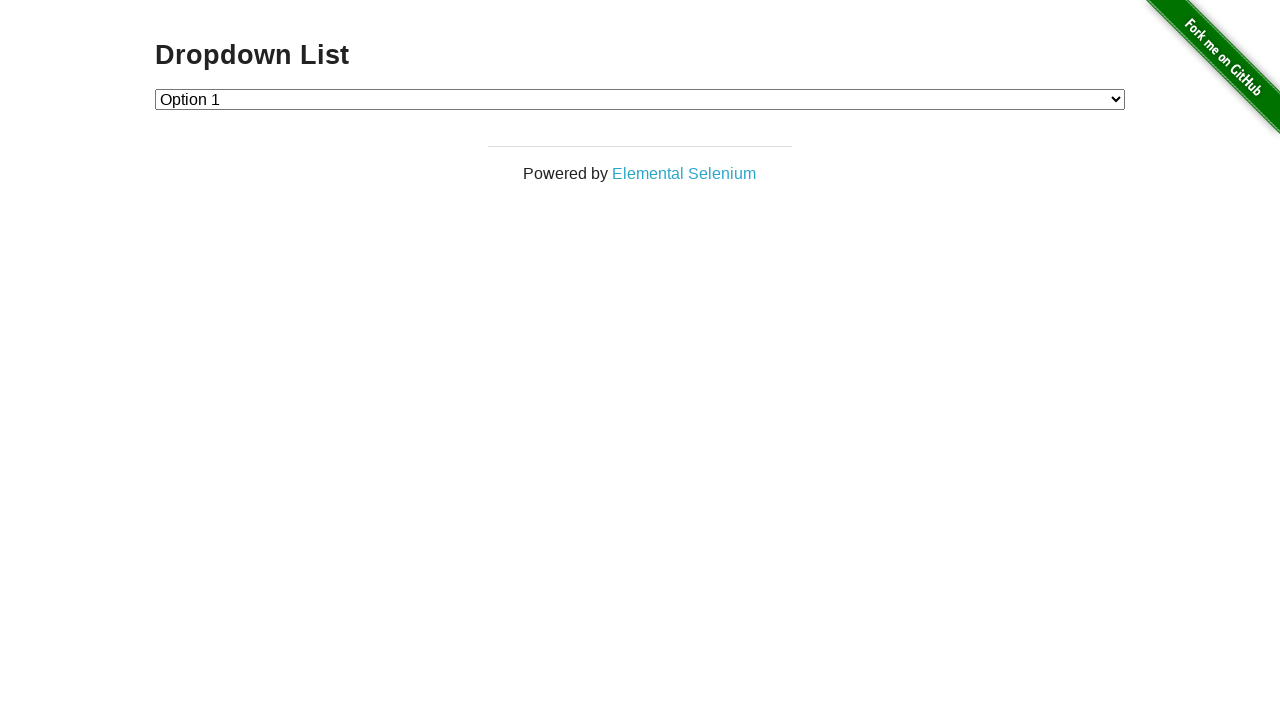

Verified that 'Option 1' is selected
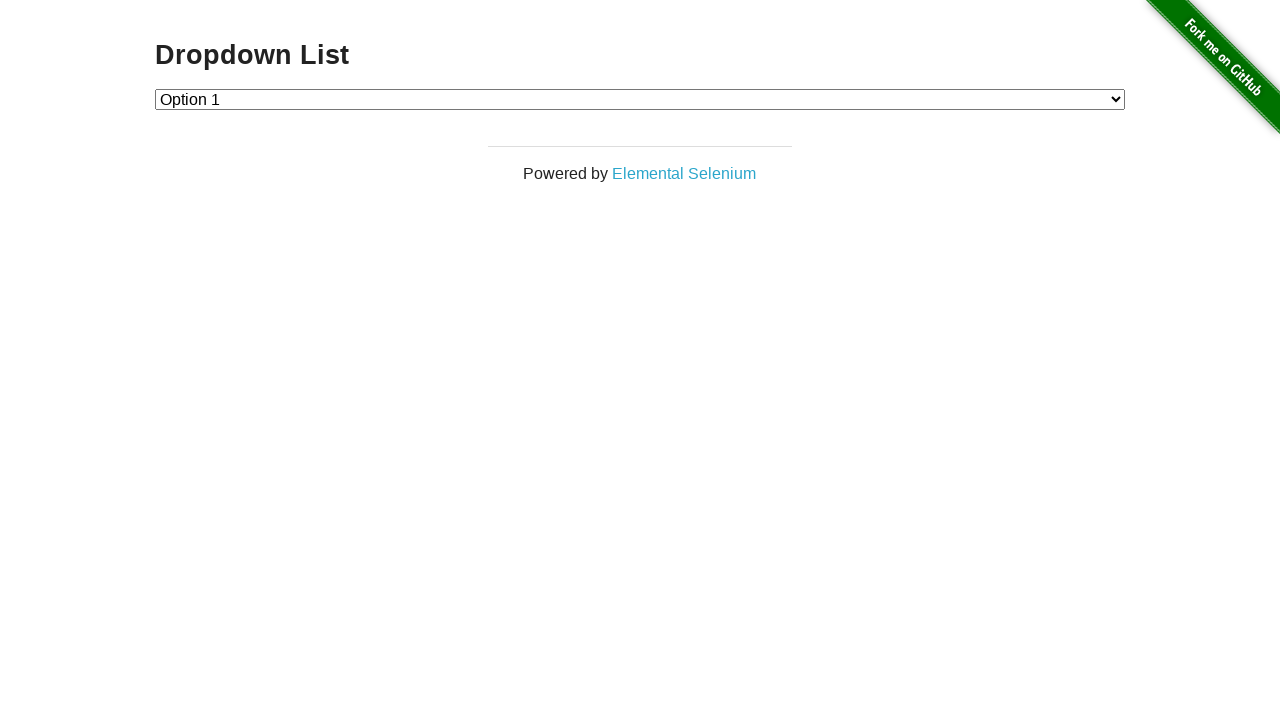

Selected option with value '2' on #dropdown
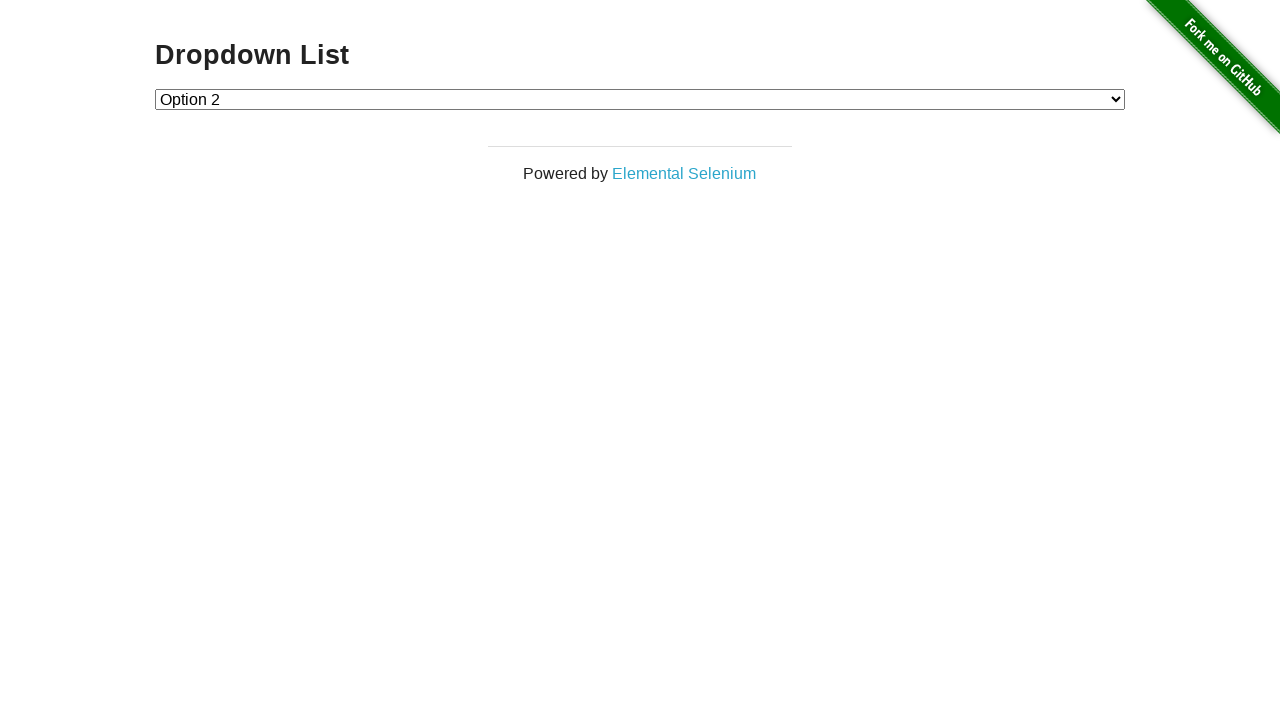

Verified that 'Option 2' is selected
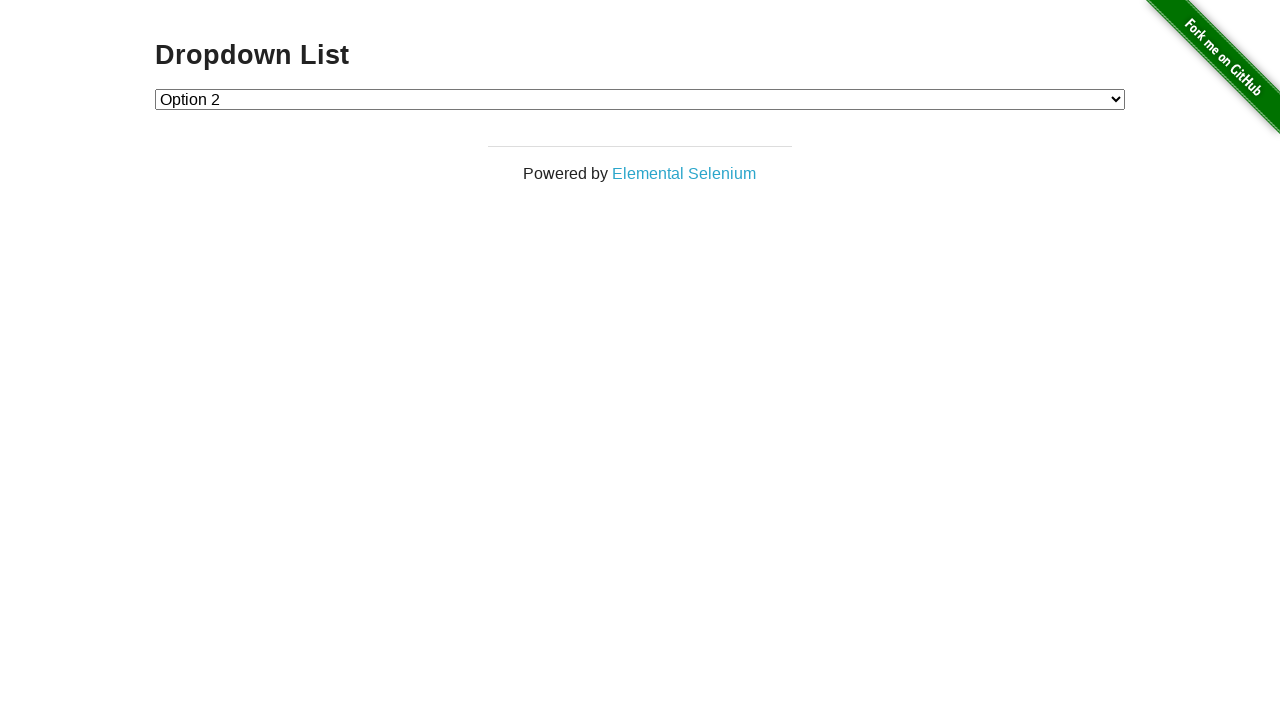

Selected option by index 1 on #dropdown
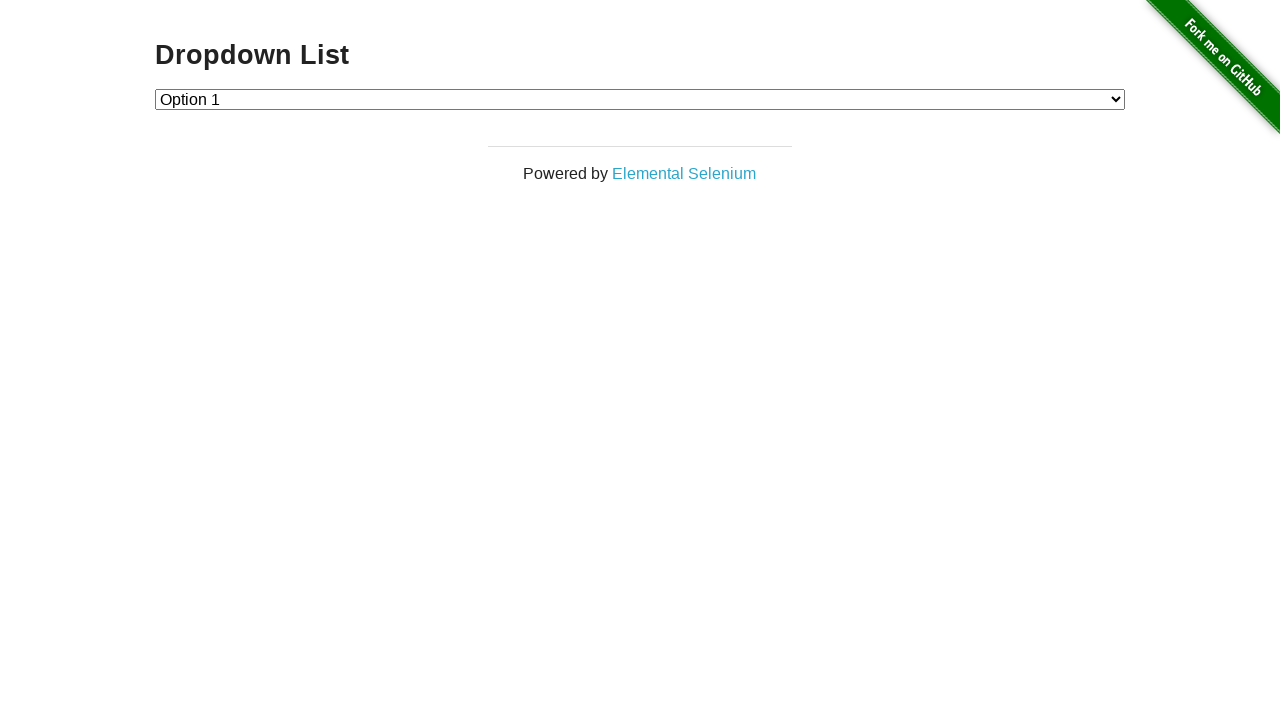

Verified that 'Option 1' is selected again after index-based selection
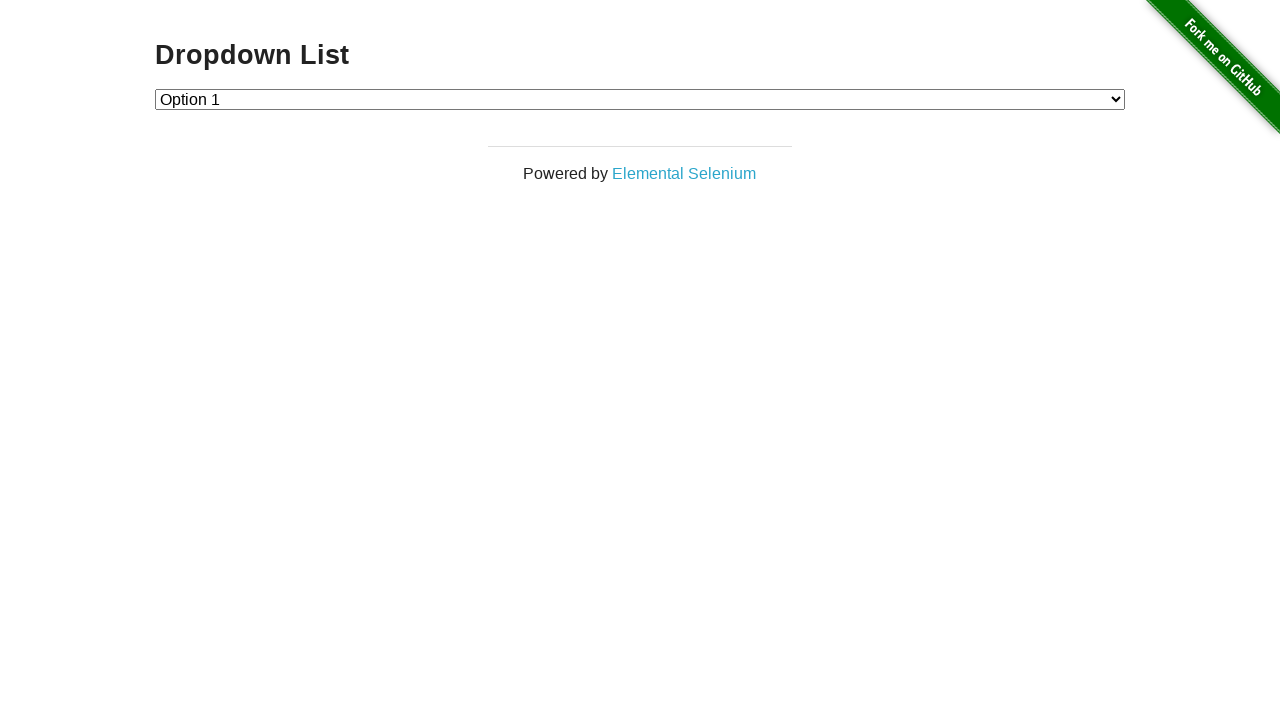

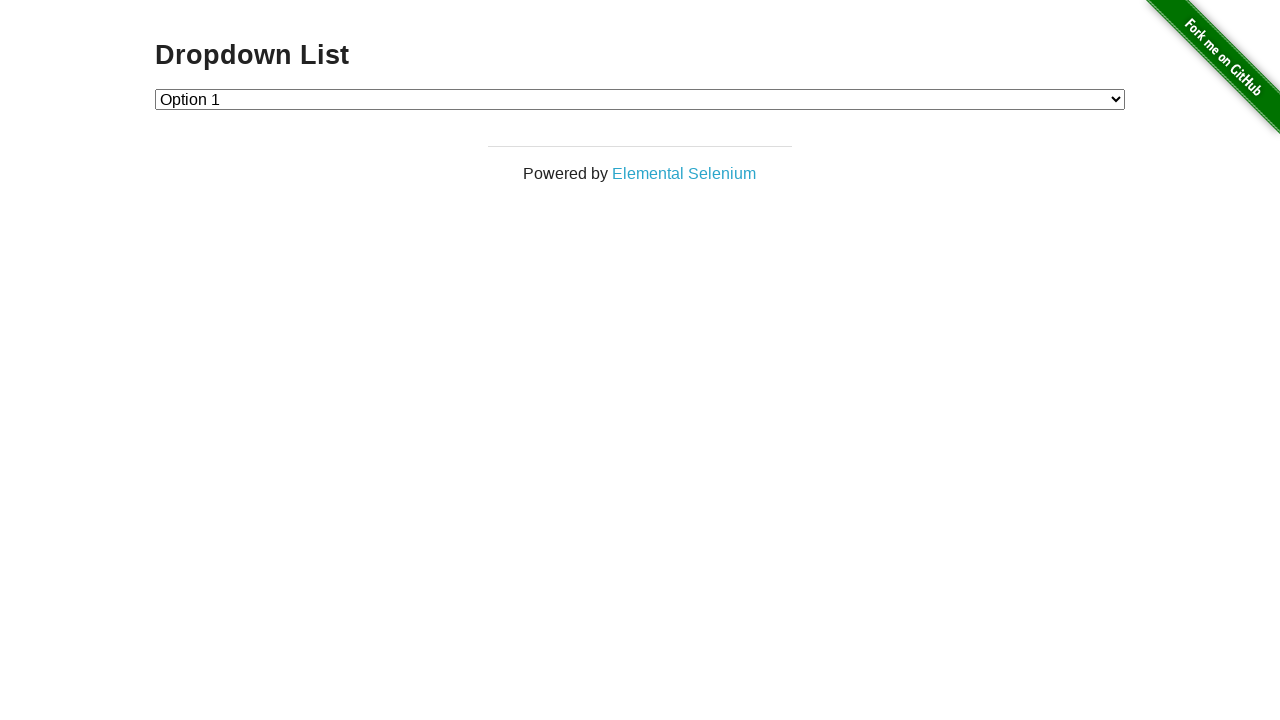